Tests a JavaScript countdown timer by waiting for the countdown to reach zero (ends with "00").

Starting URL: https://automationfc.github.io/fluent-wait/

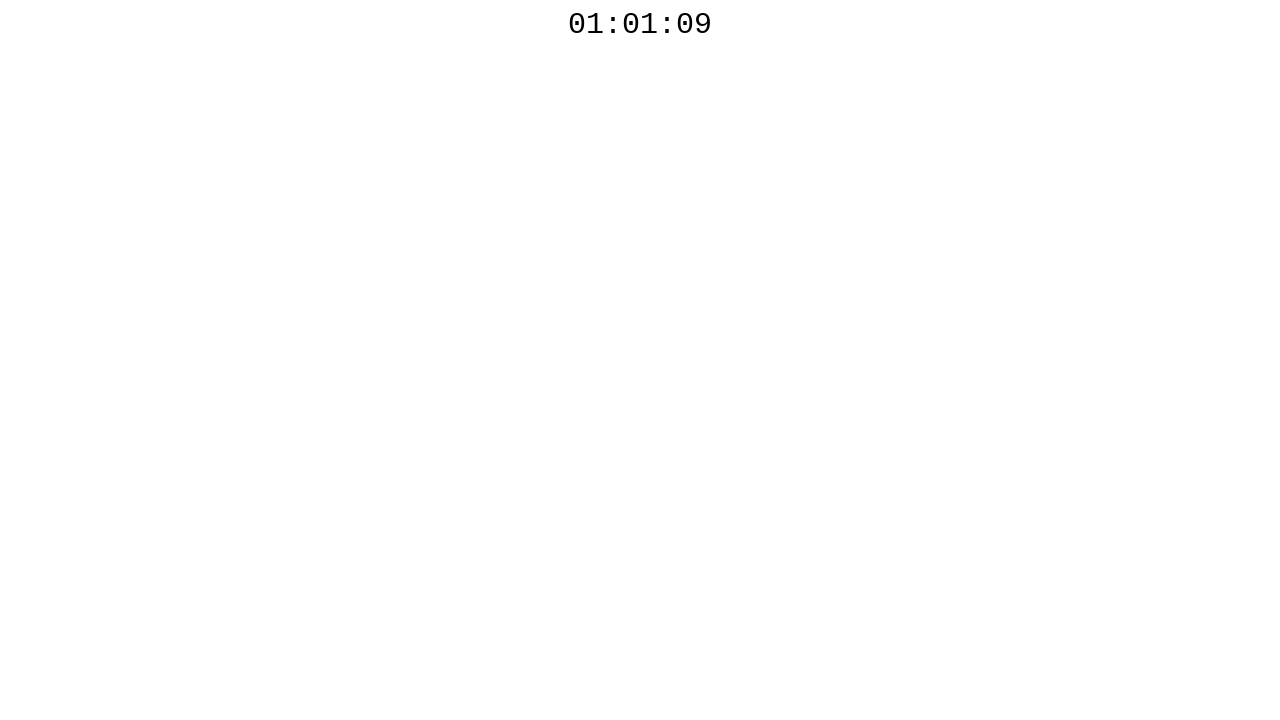

Countdown element is now visible
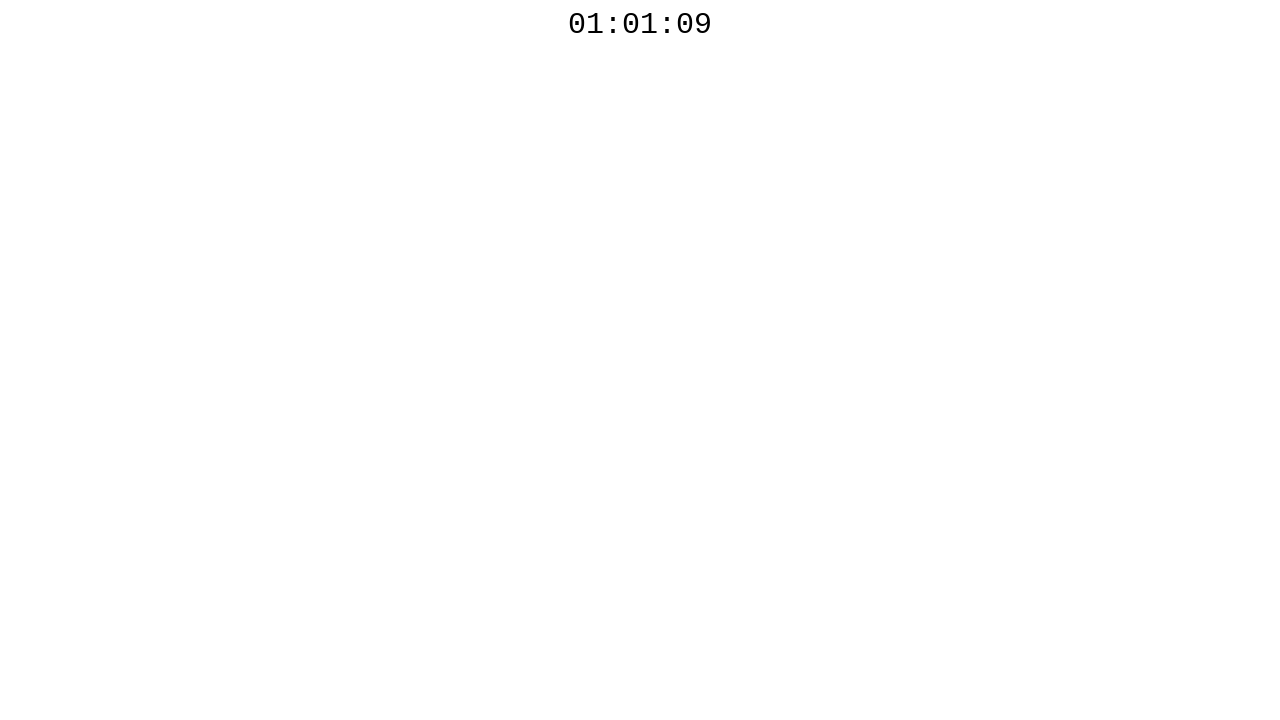

Countdown timer reached zero (ends with '00')
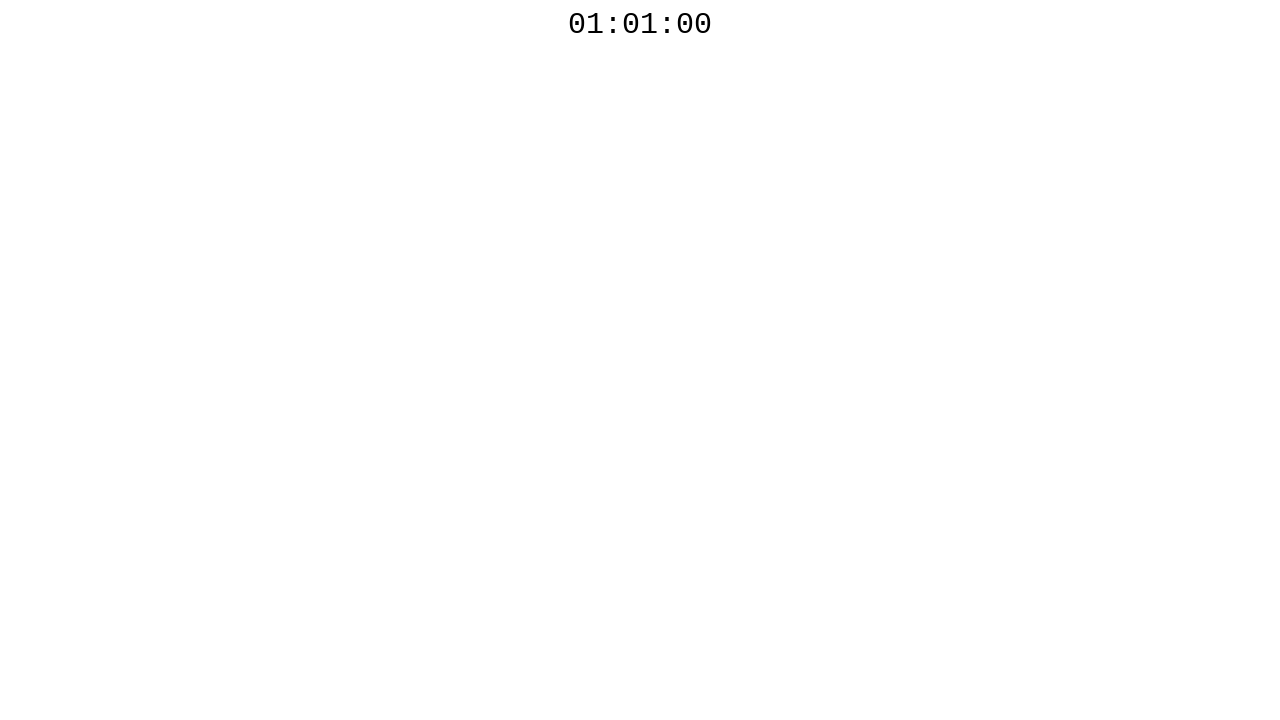

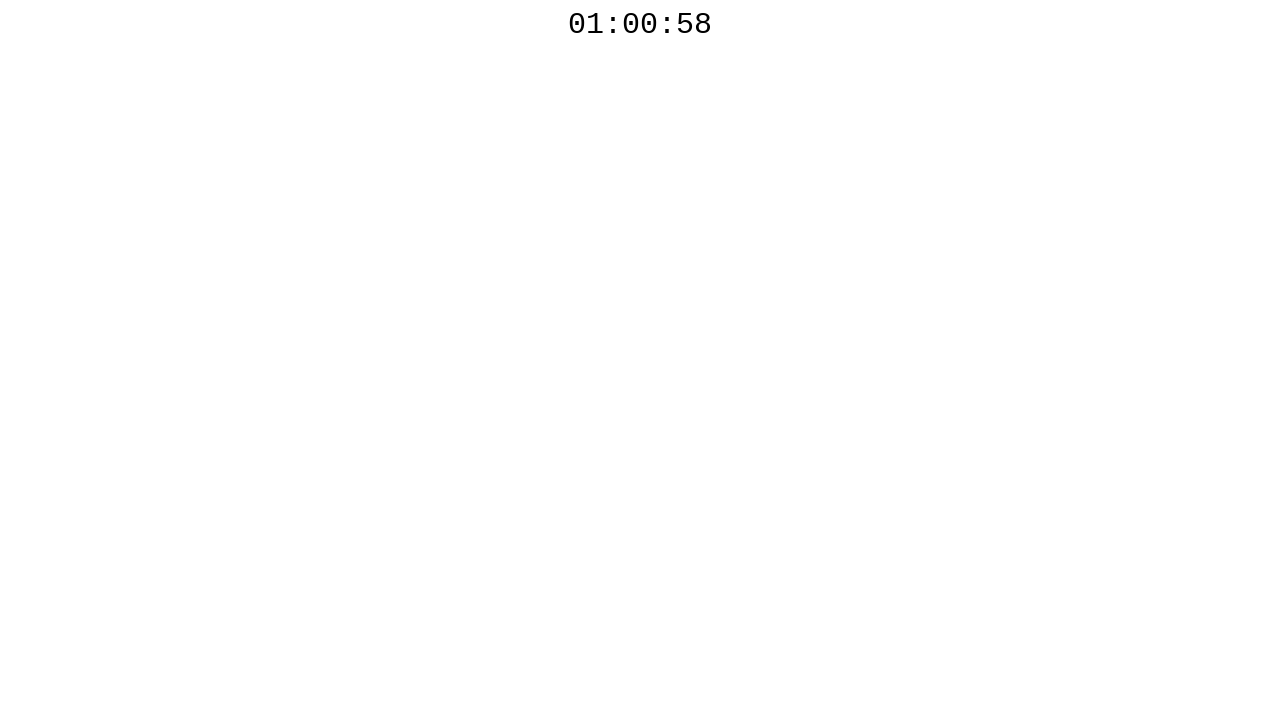